Tests geolocation functionality by setting a mock location (Mount Everest coordinates), clicking the get-coordinates button, and waiting for the coordinates to be displayed on the page.

Starting URL: https://bonigarcia.dev/selenium-webdriver-java/geolocation.html

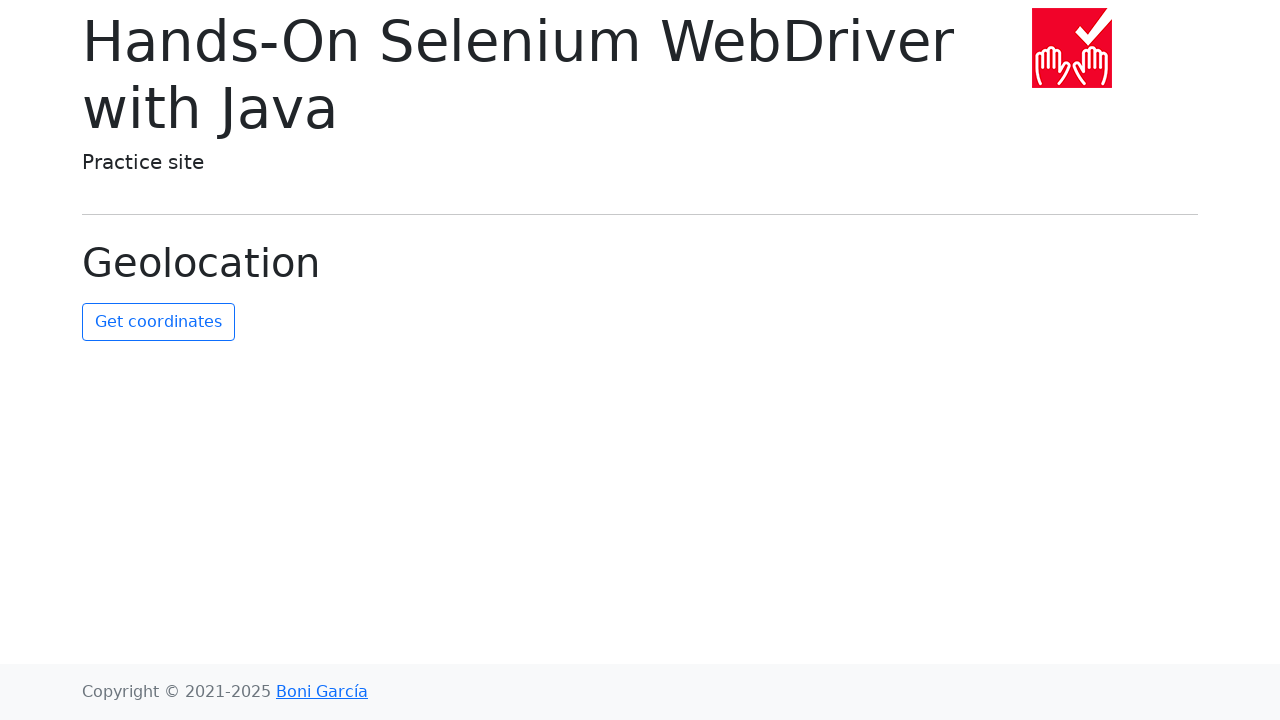

Set geolocation context to Mount Everest coordinates (27.5916, 86.5640)
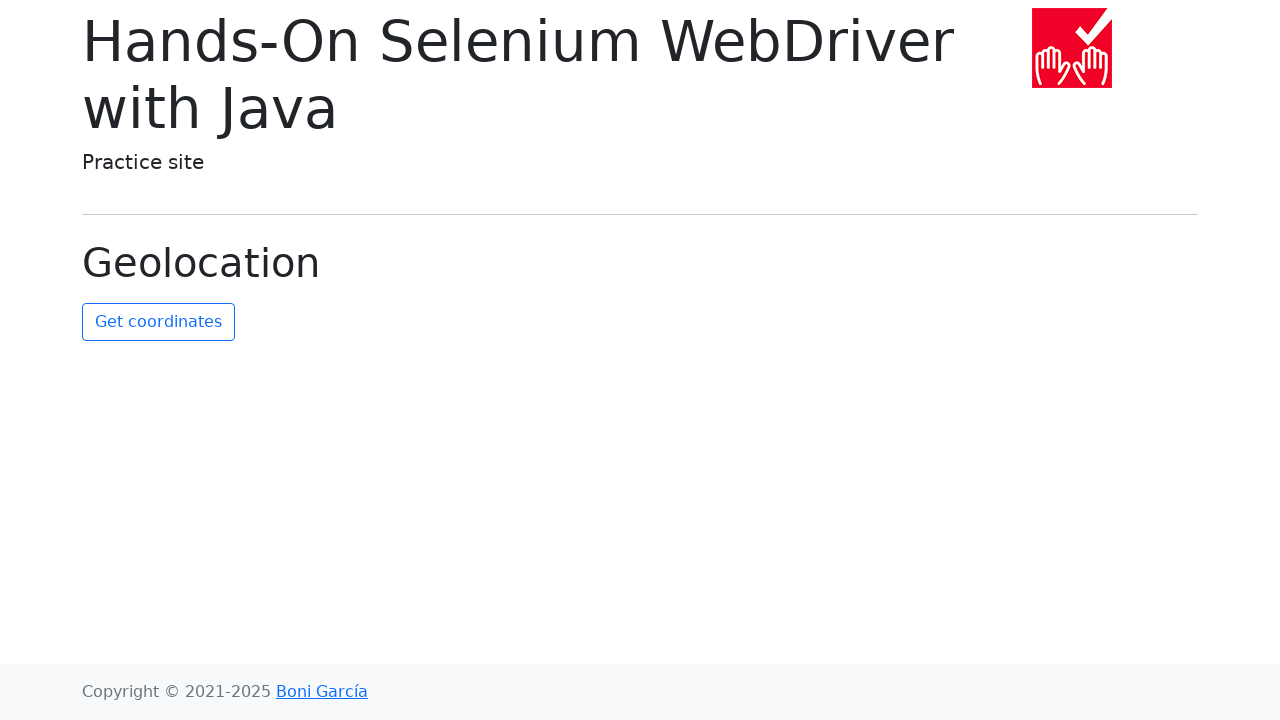

Granted geolocation permission to the page
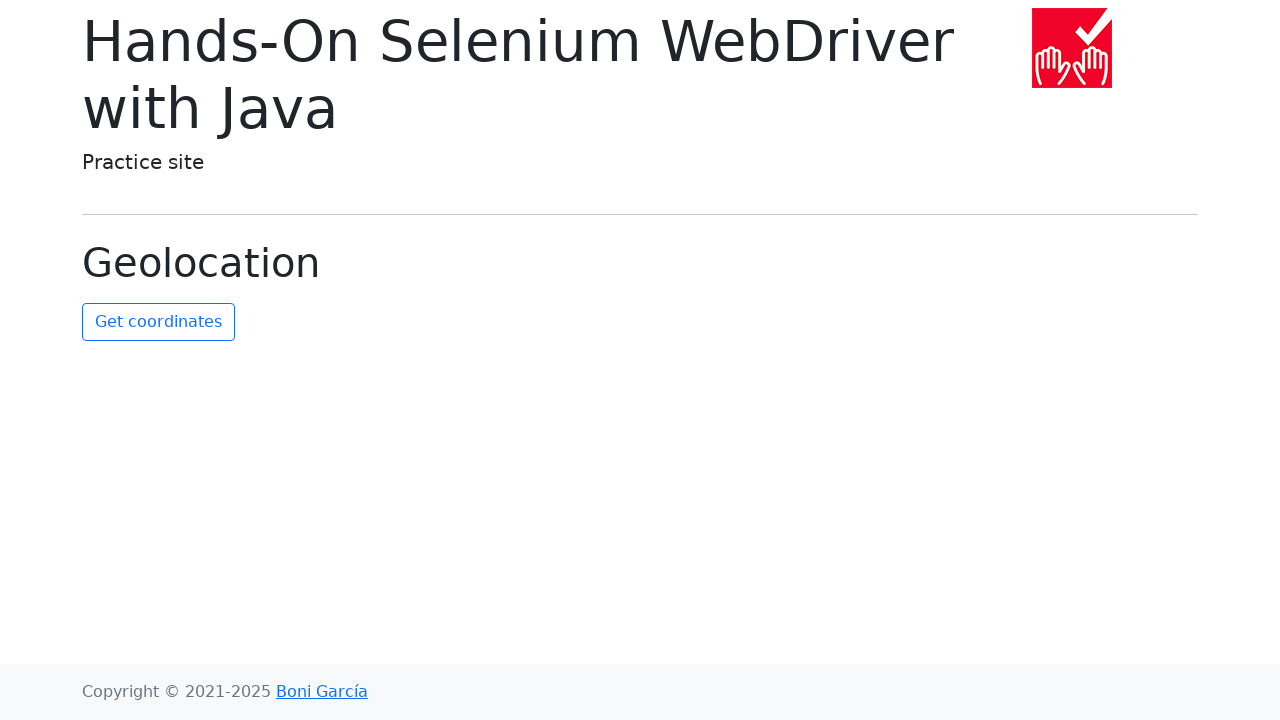

Clicked the get-coordinates button at (158, 322) on #get-coordinates
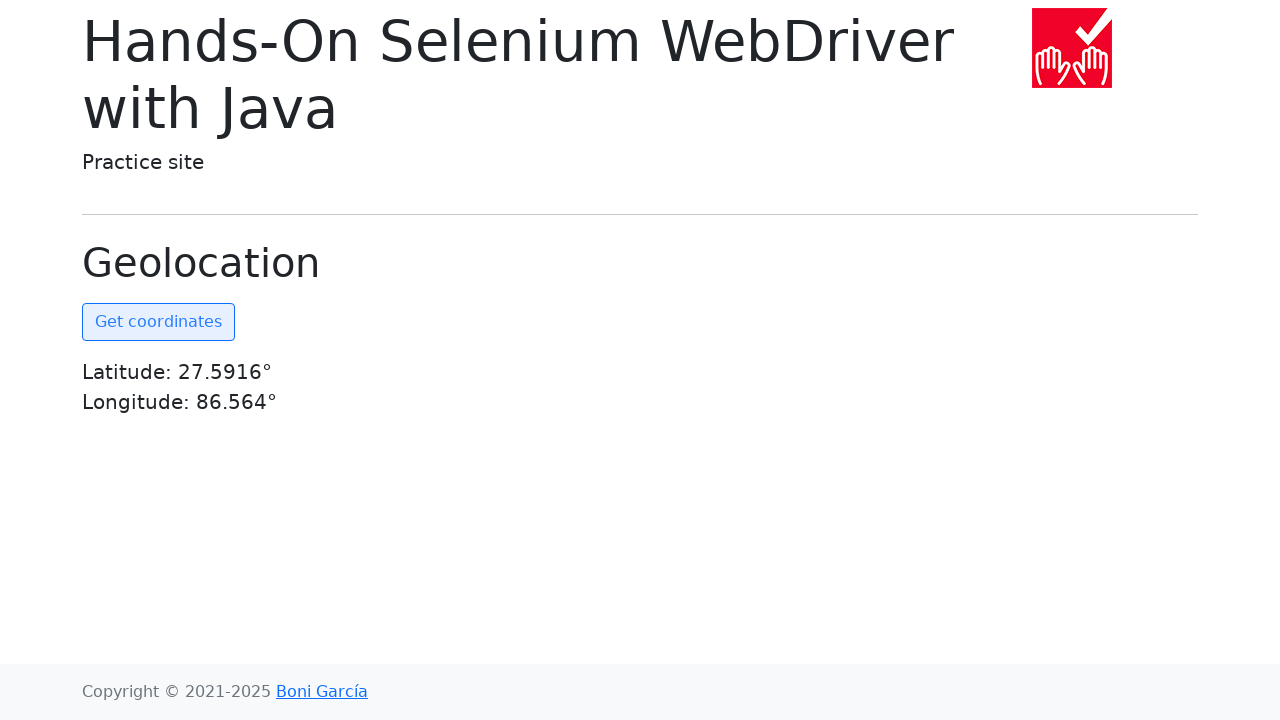

Coordinates element became visible on the page
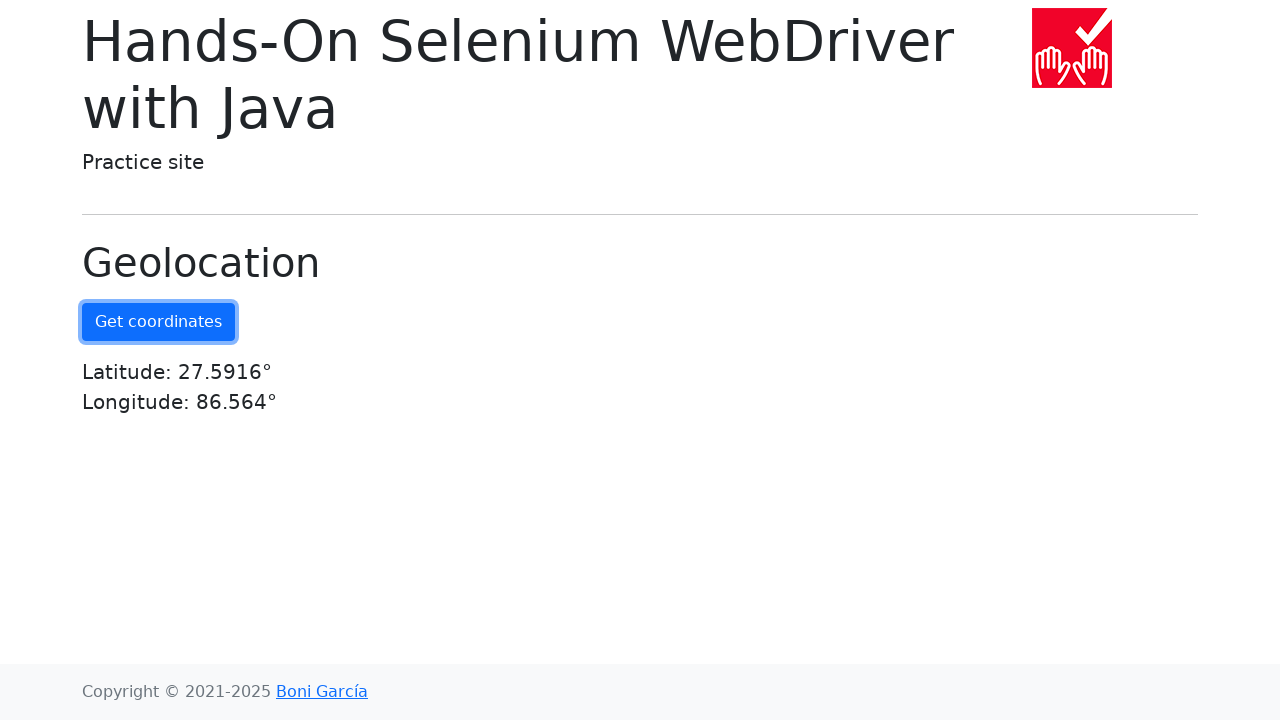

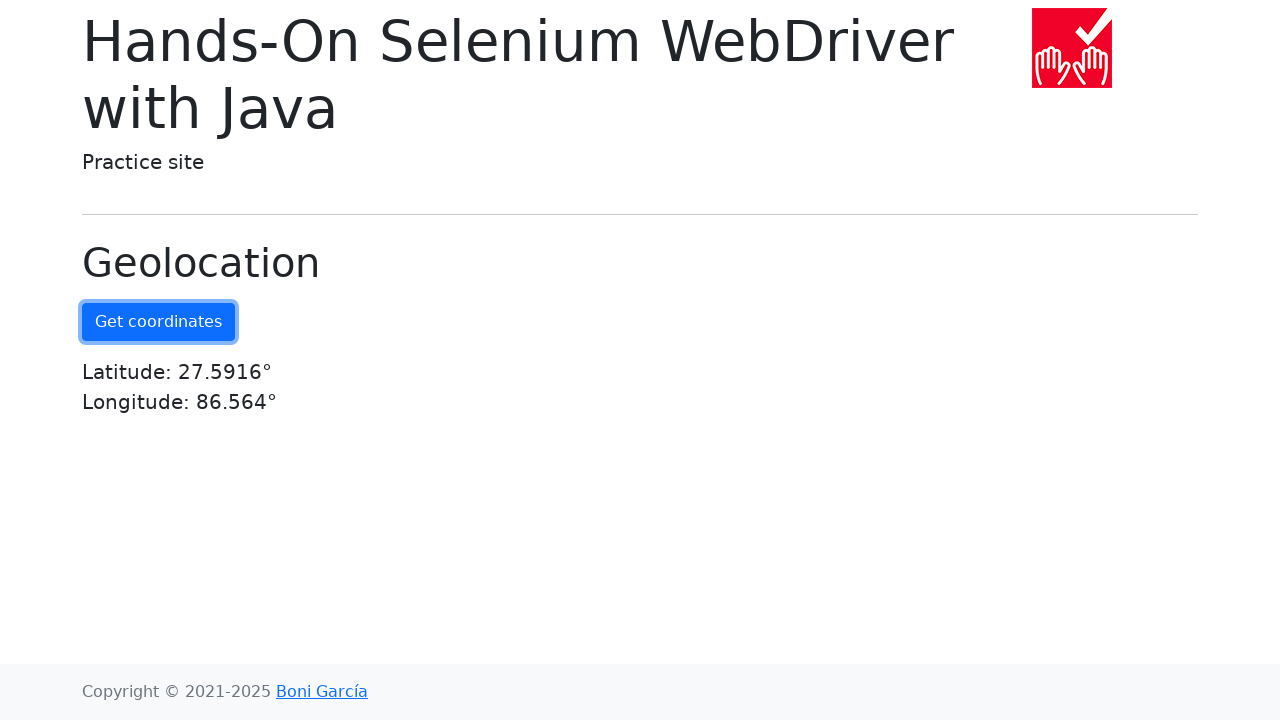